Tests slider functionality by dragging and dropping the slider element to change its value

Starting URL: https://the-internet.herokuapp.com/horizontal_slider

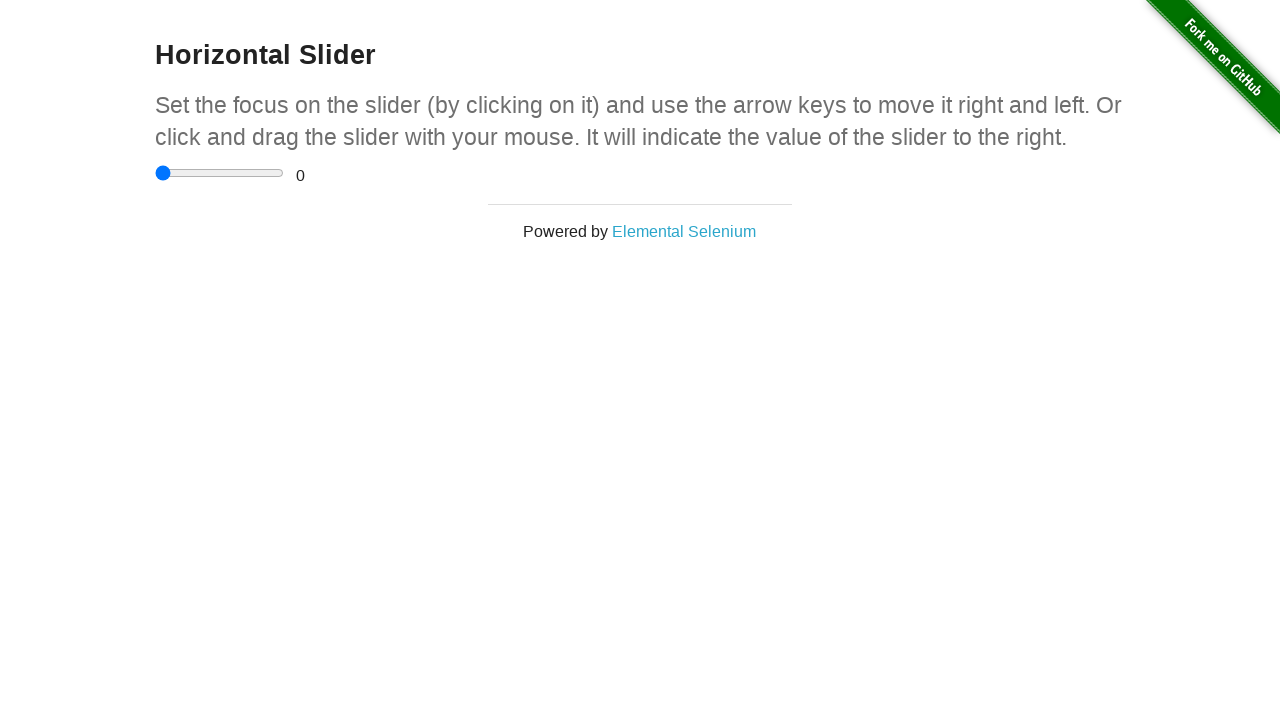

Navigated to horizontal slider page
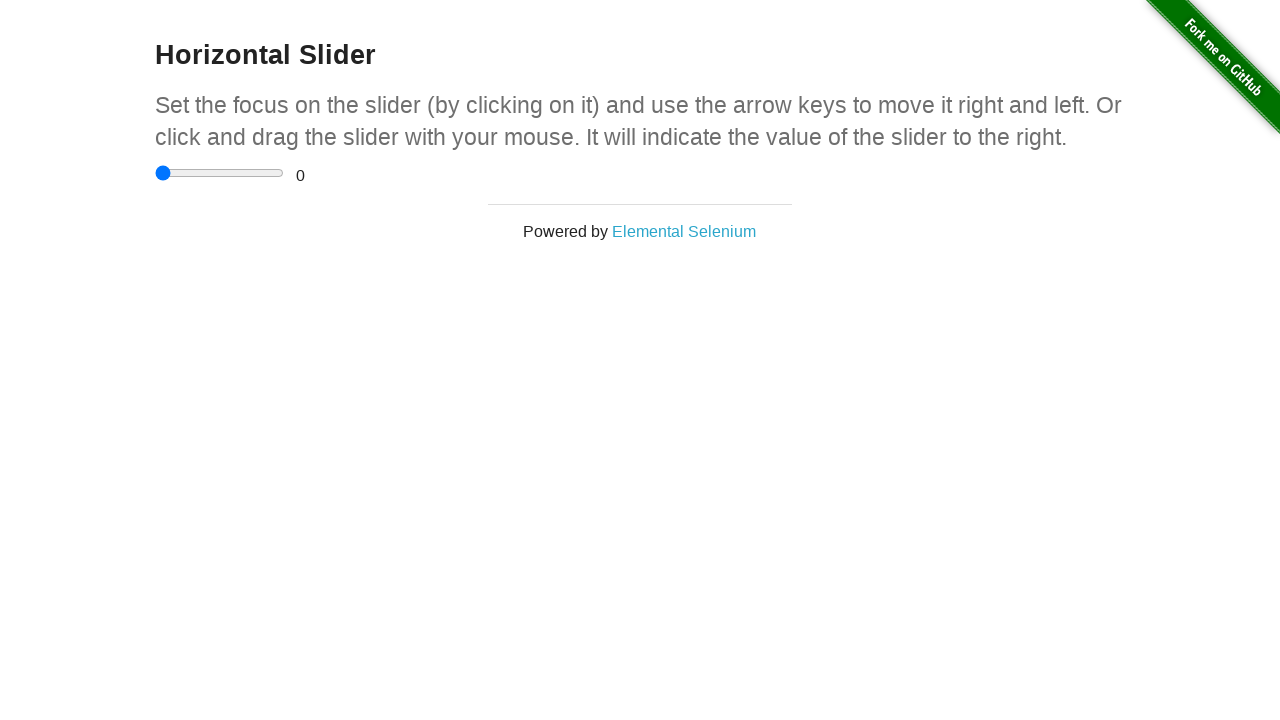

Located slider element
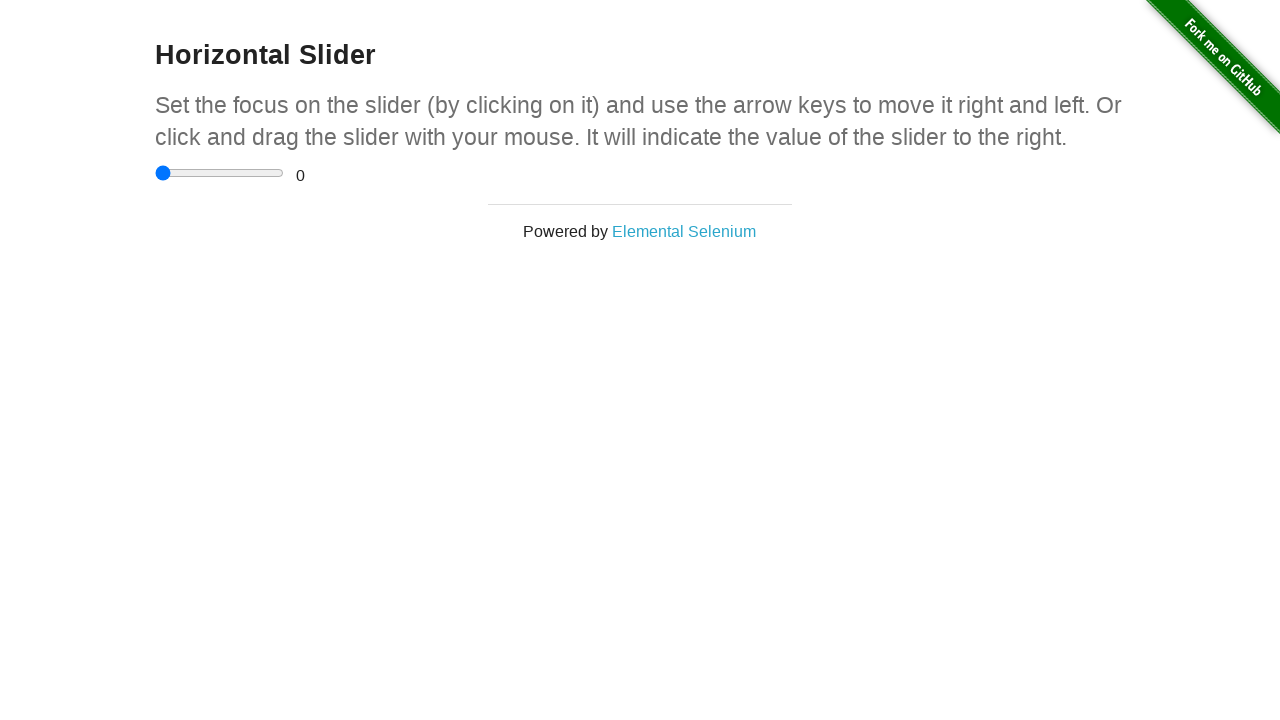

Located range display element
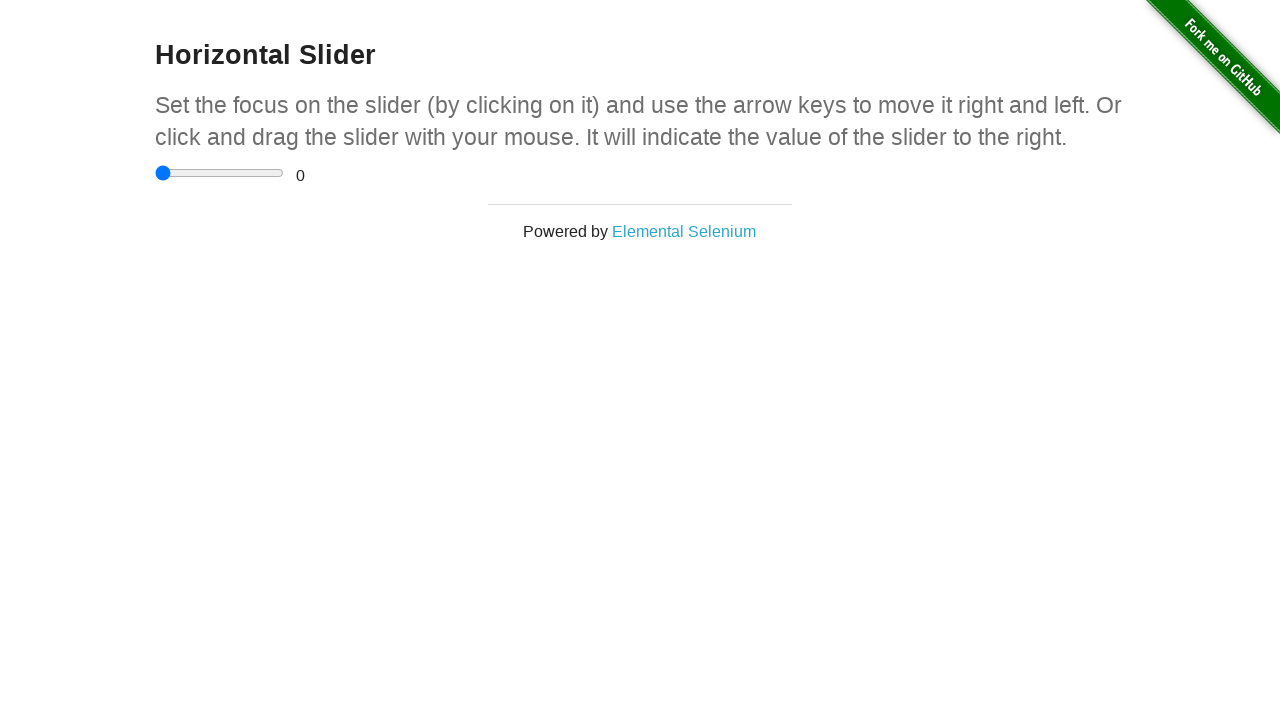

Verified initial slider value is 0
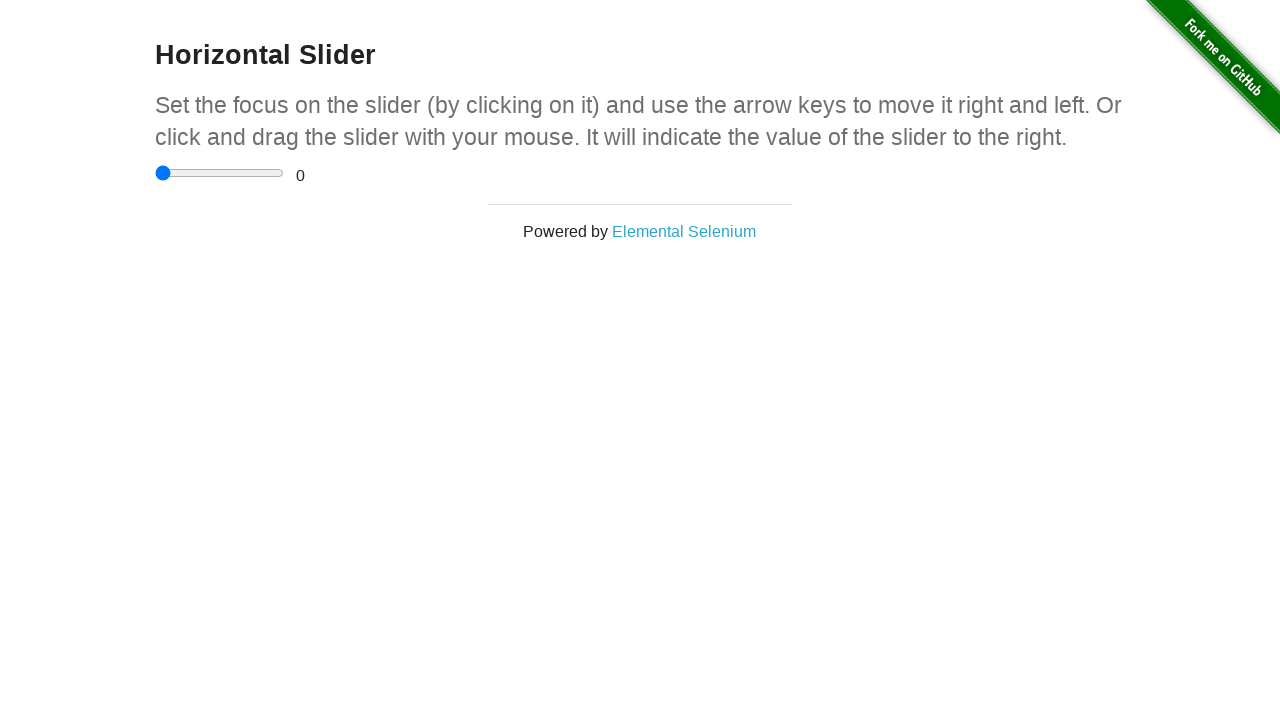

Dragged slider to end position at (300, 175)
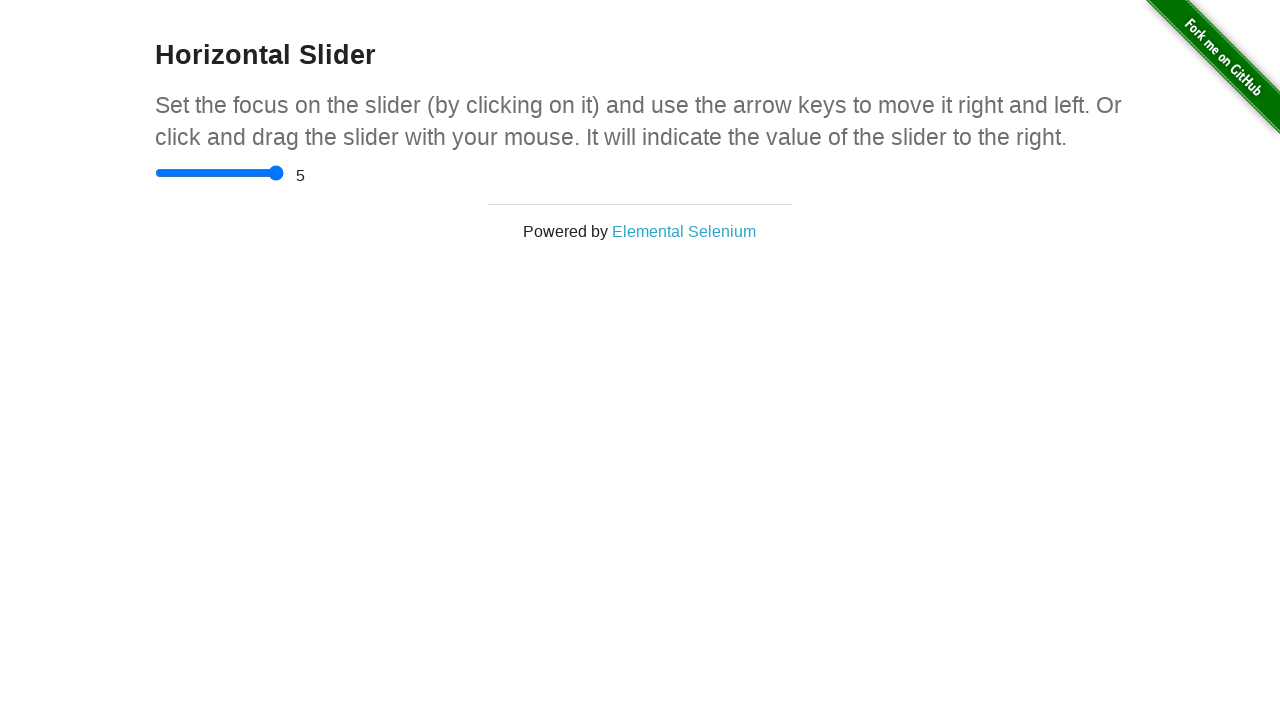

Verified final slider value is 5
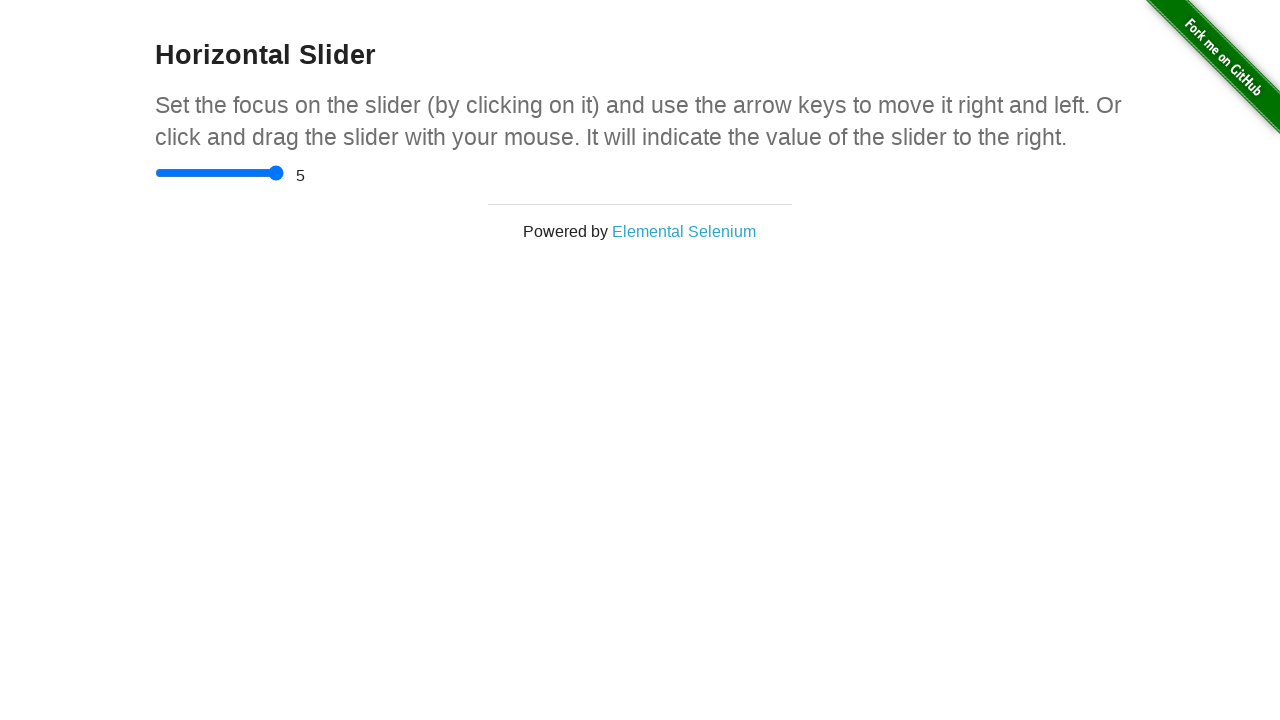

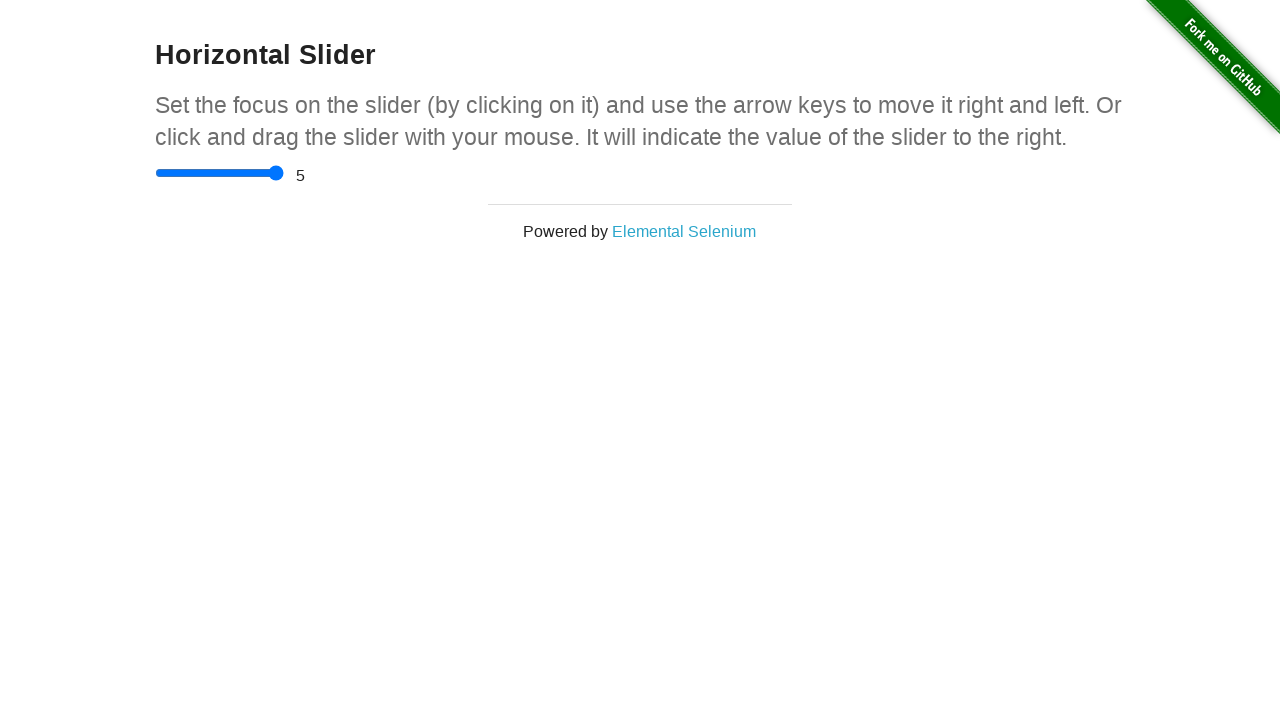